Tests booking a hotel room with valid details by navigating to rooms page, selecting dates on a calendar, filling the booking form with personal information, and verifying booking confirmation.

Starting URL: https://automationintesting.online

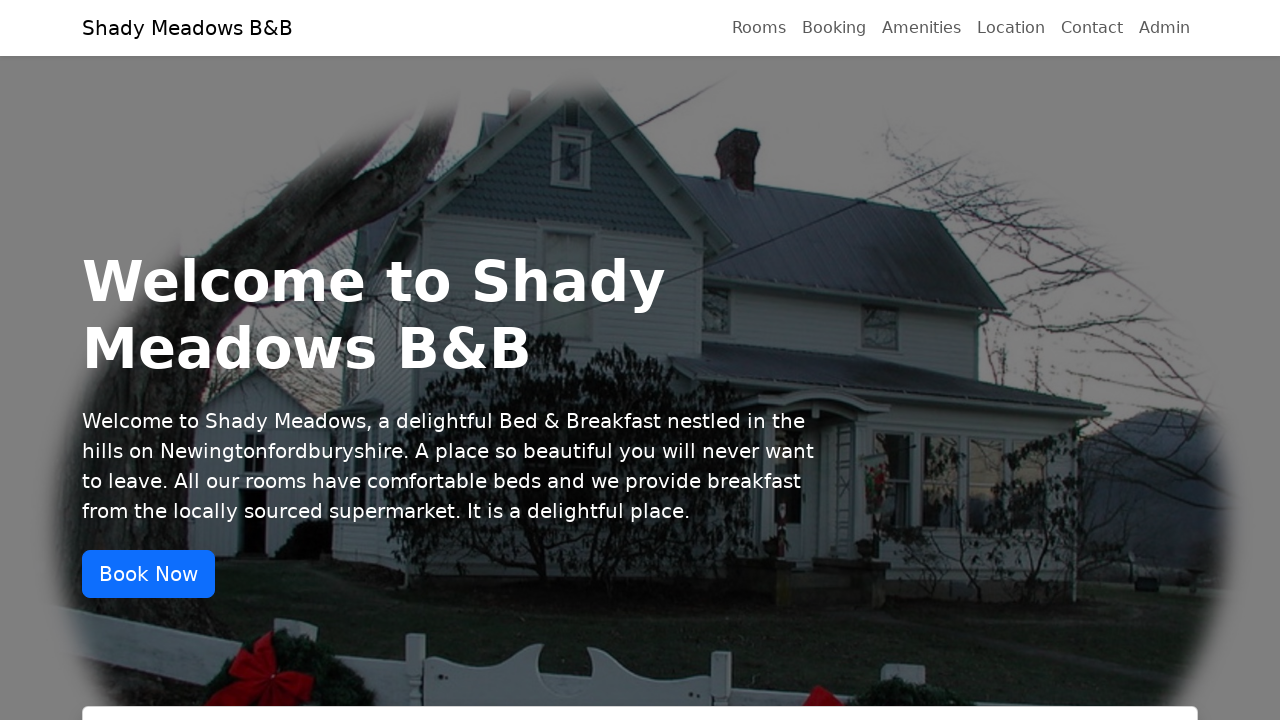

Clicked Rooms link to navigate to rooms page at (759, 28) on text=Rooms
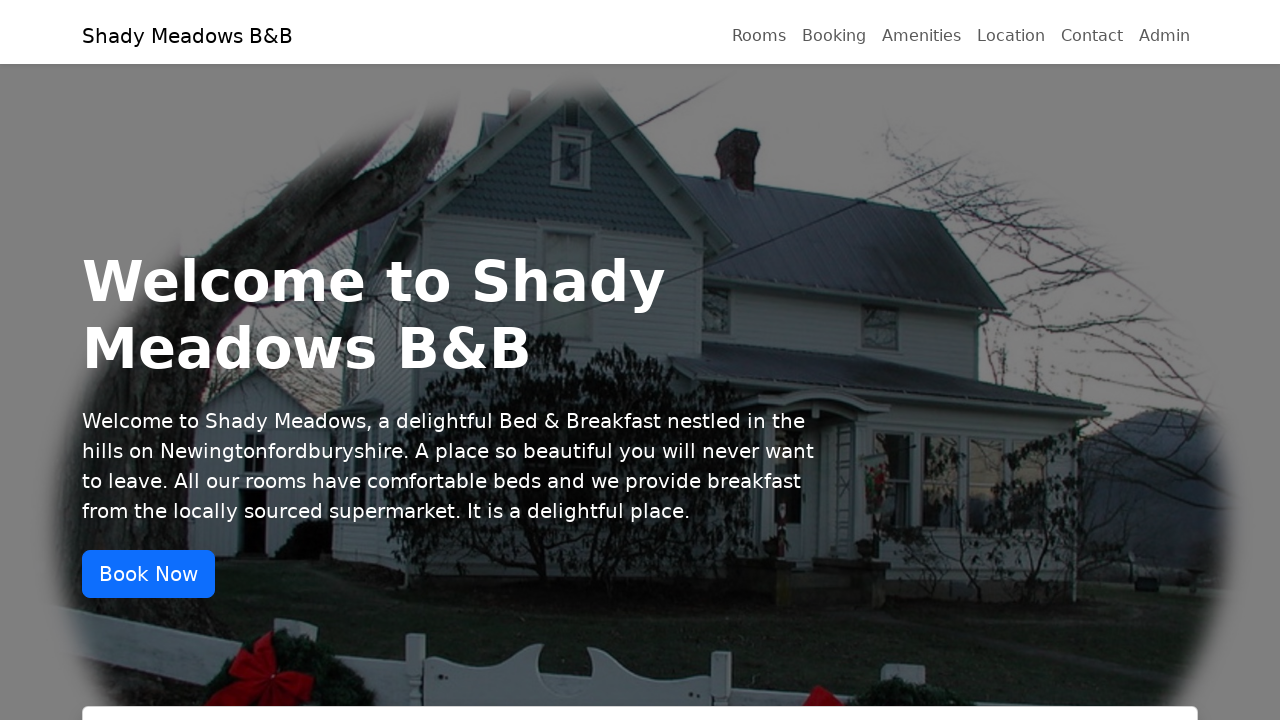

Rooms section loaded with Single room visible
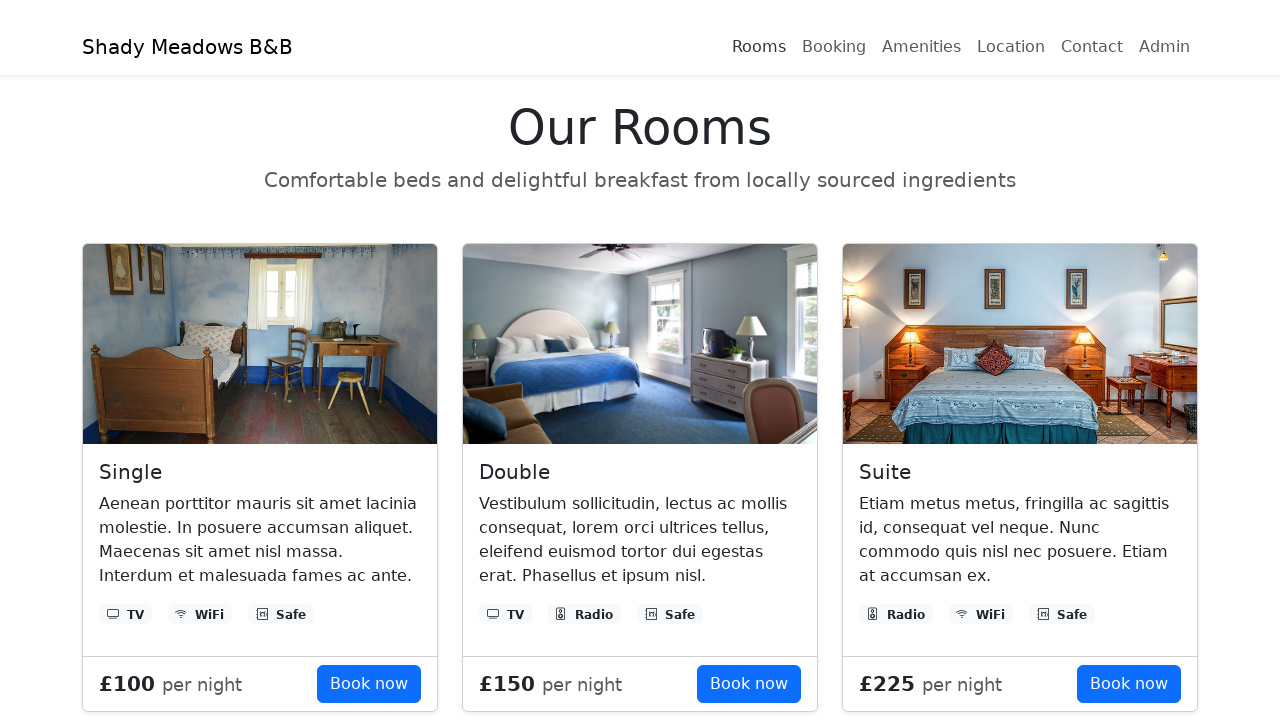

Scrolled to rooms section
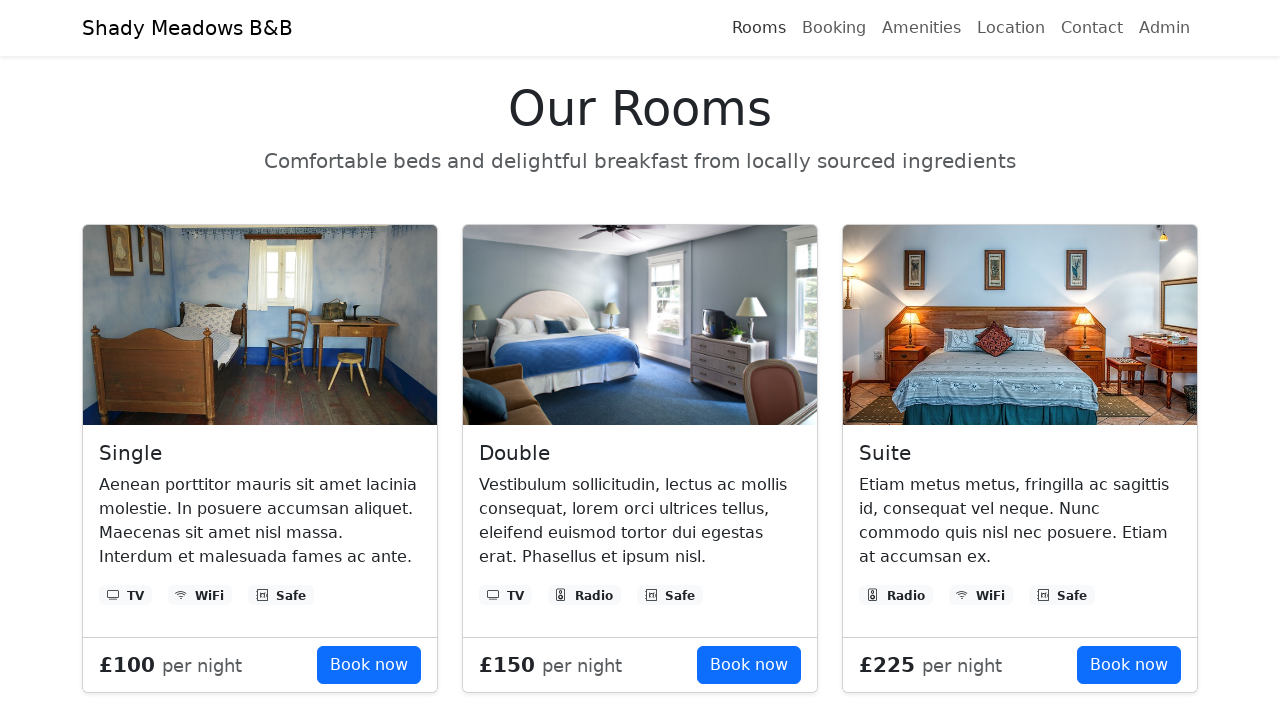

Clicked Book Now button for Single room at (749, 665) on xpath=//*[@id='rooms']/div/div[2]/div[2]/div/div[3]/a
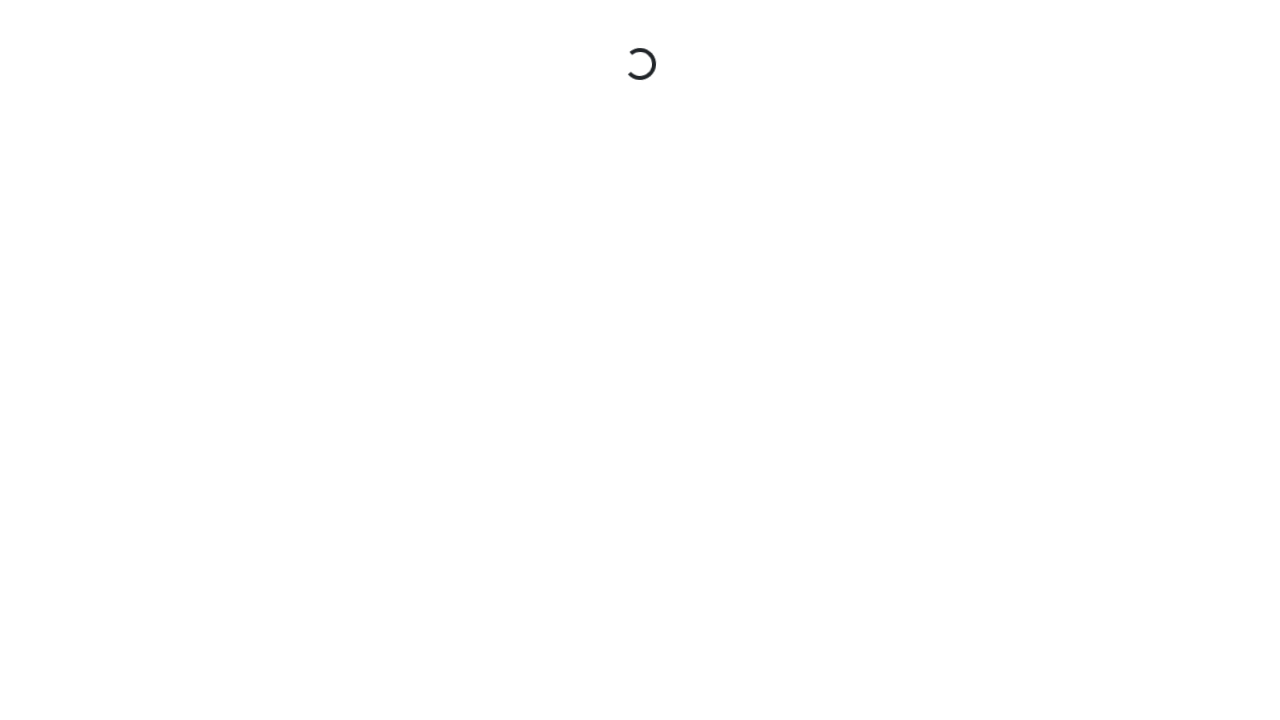

Calendar loaded and visible
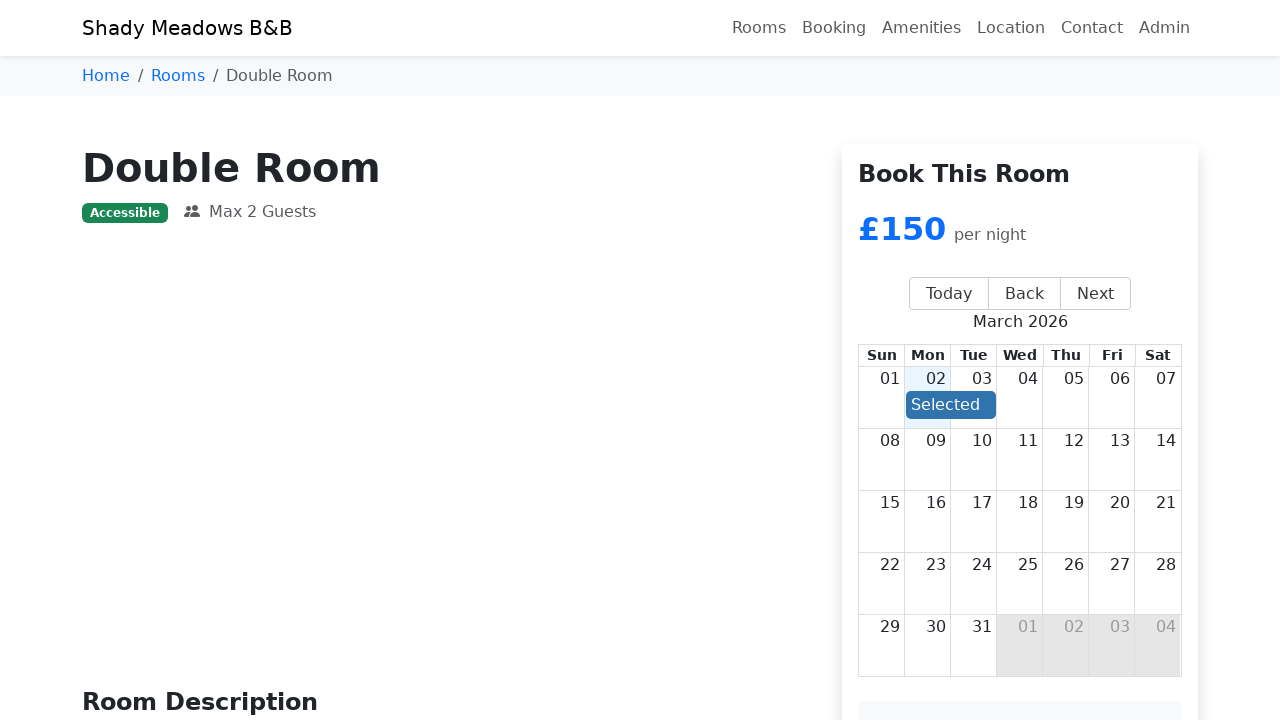

Selected date range from 2nd to 6th on calendar at (1120, 379)
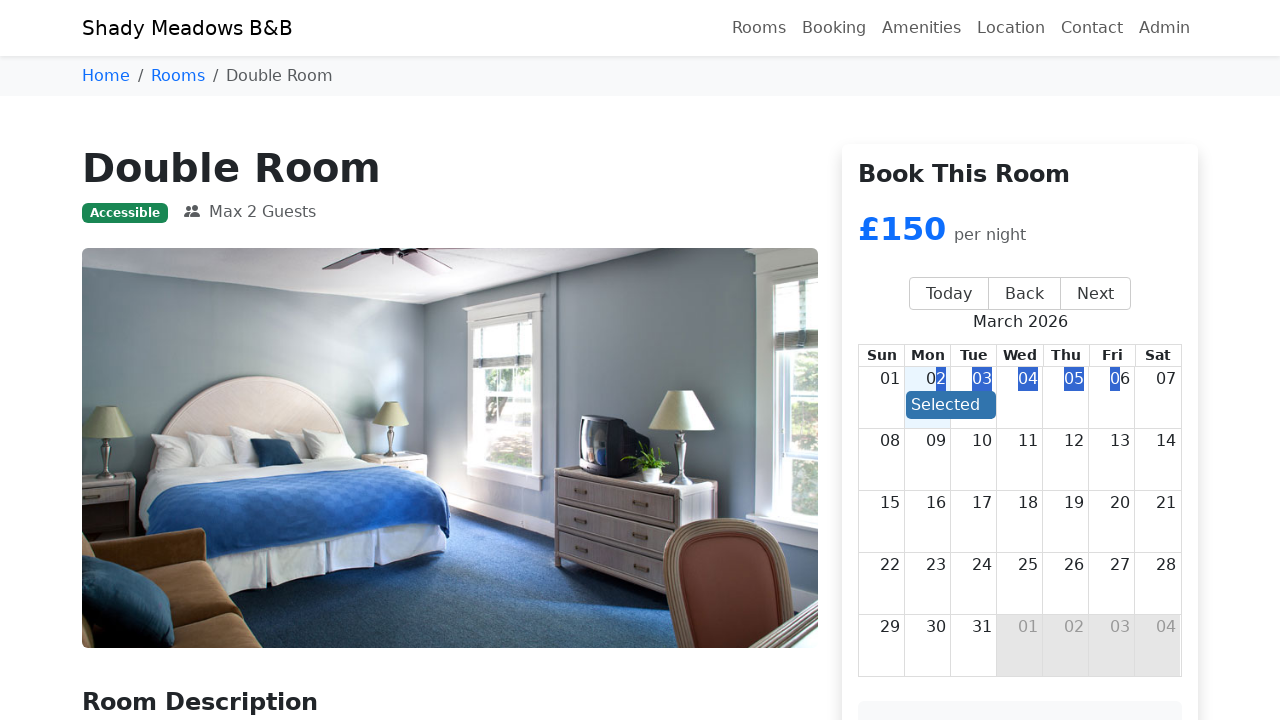

Clicked Reservation button to proceed with booking at (1020, 361) on xpath=//*[@id='doReservation']
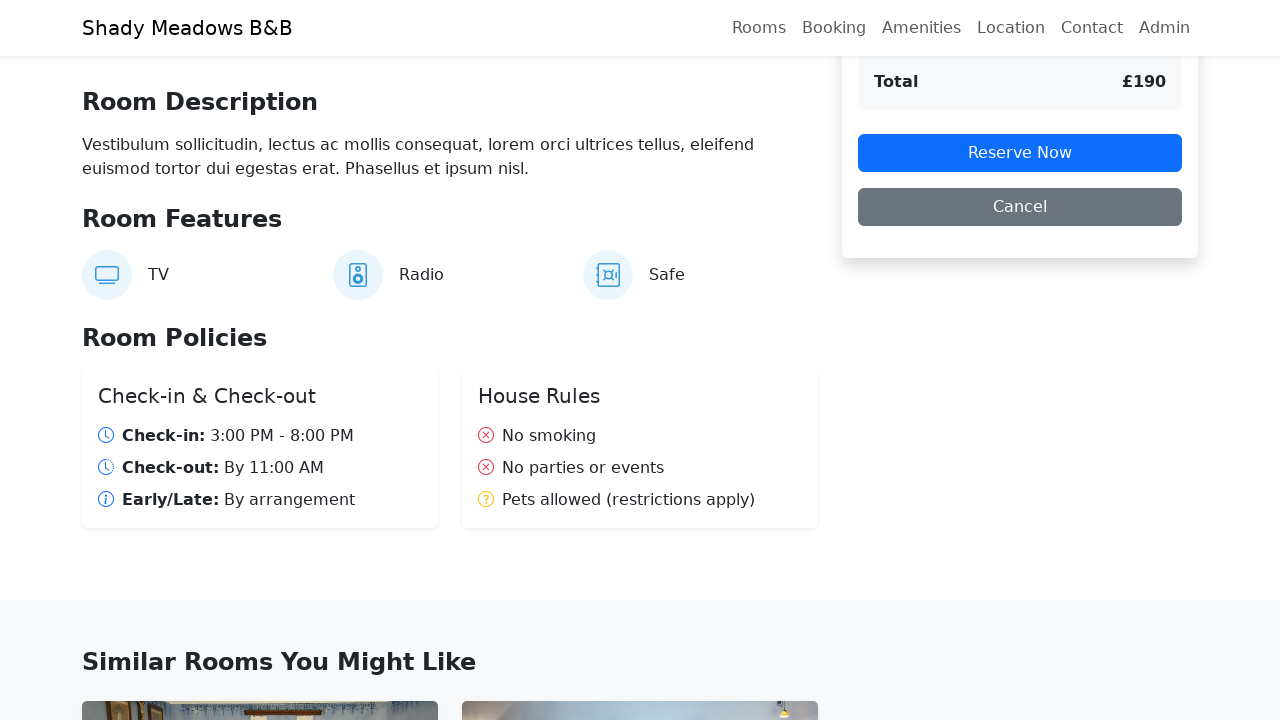

Filled first name field with 'John' on input[name='firstname']
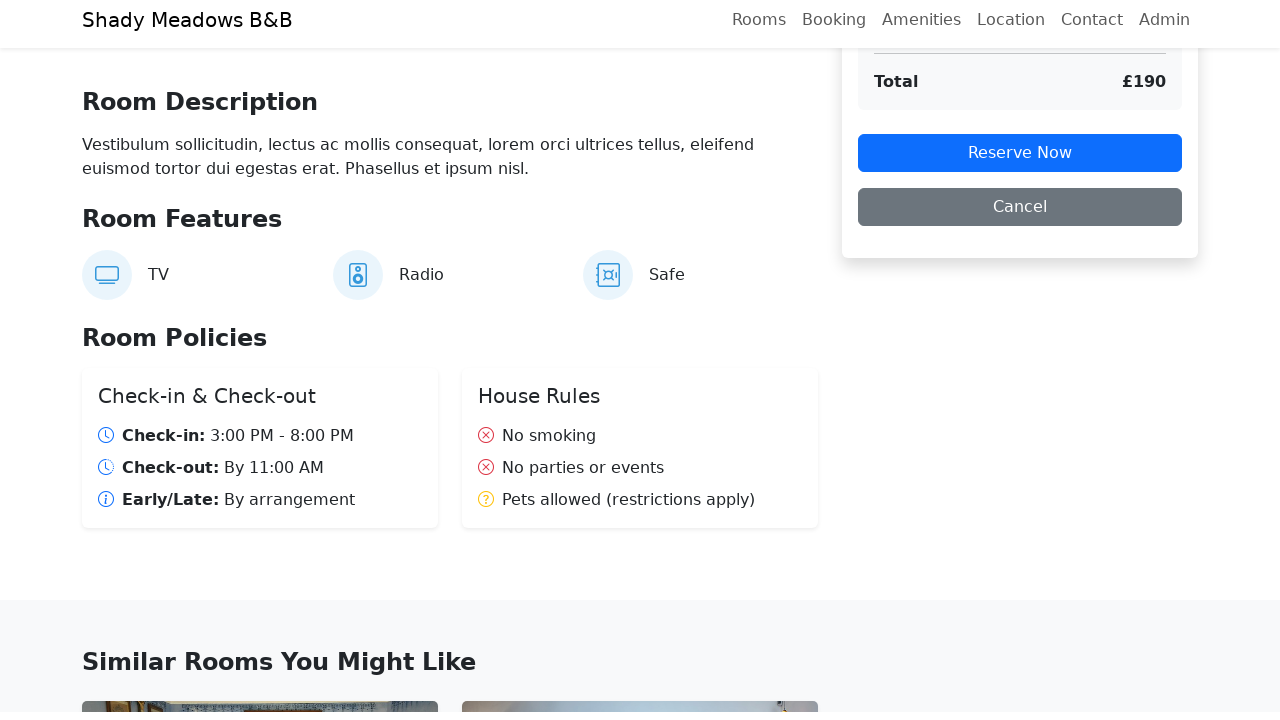

Filled last name field with 'Doe' on input[name='lastname']
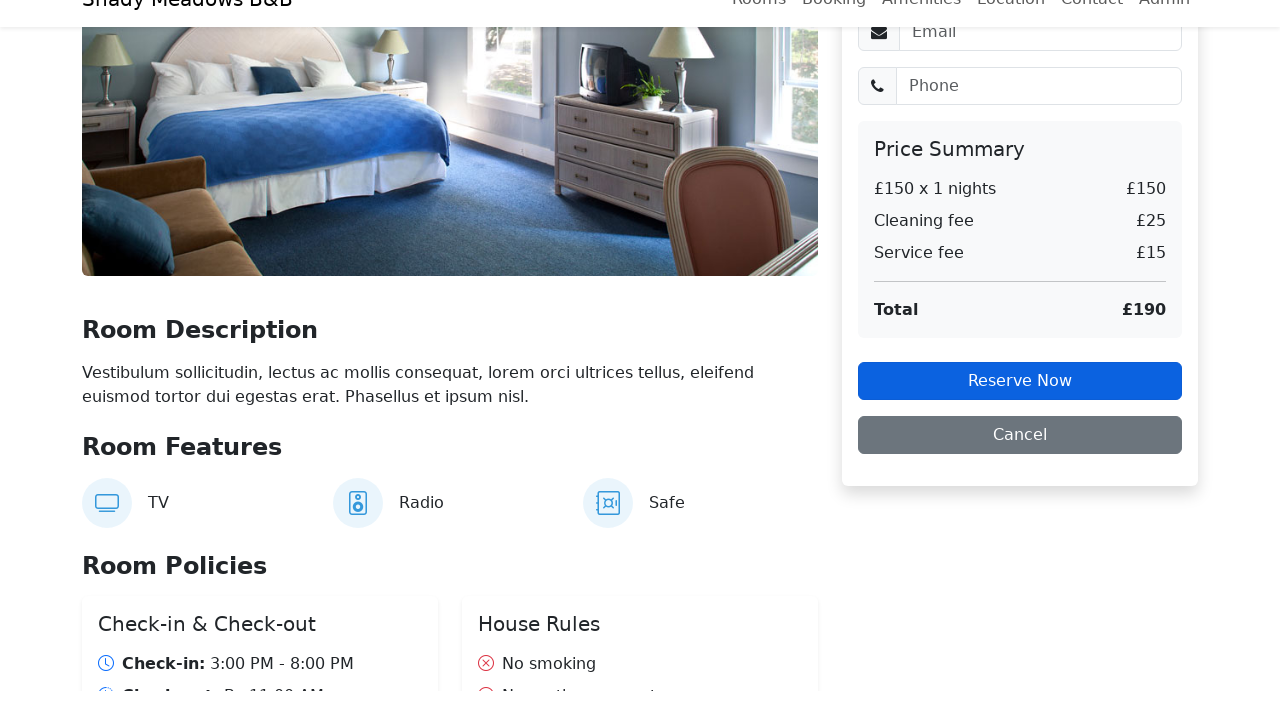

Filled email field with 'john.doe@example.com' on input[name='email']
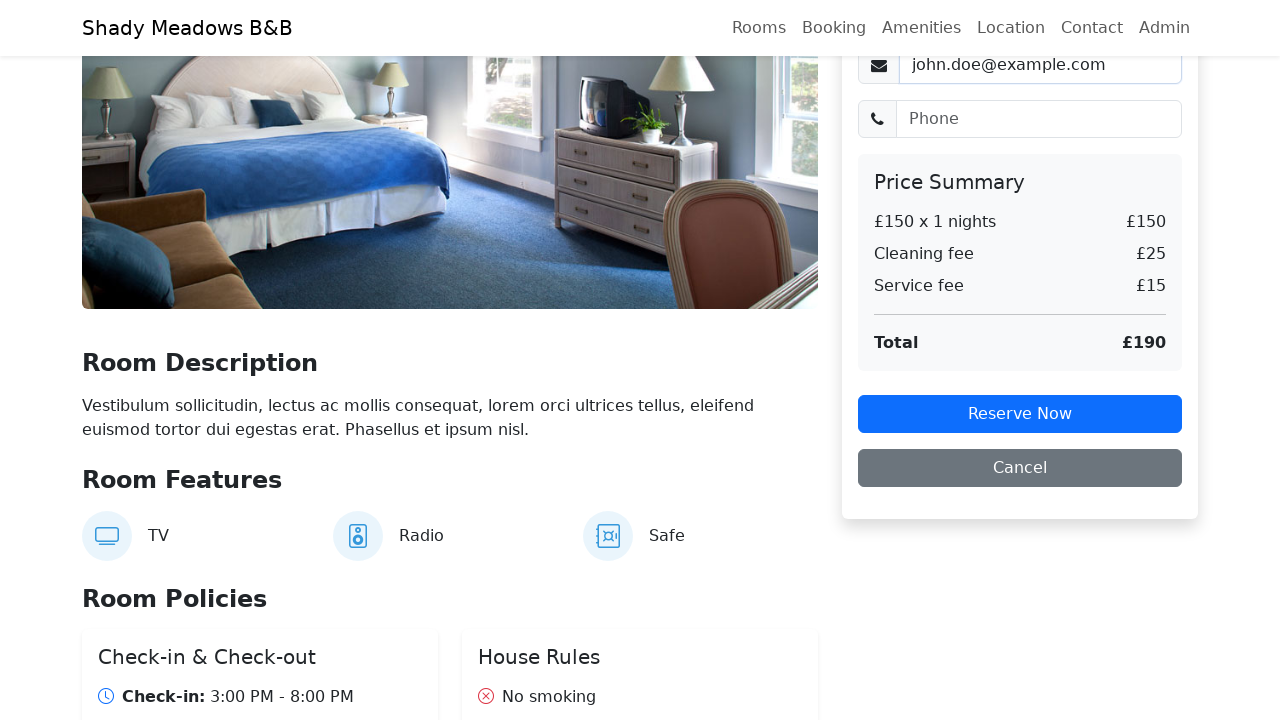

Filled phone field with '12345678900' on input[name='phone']
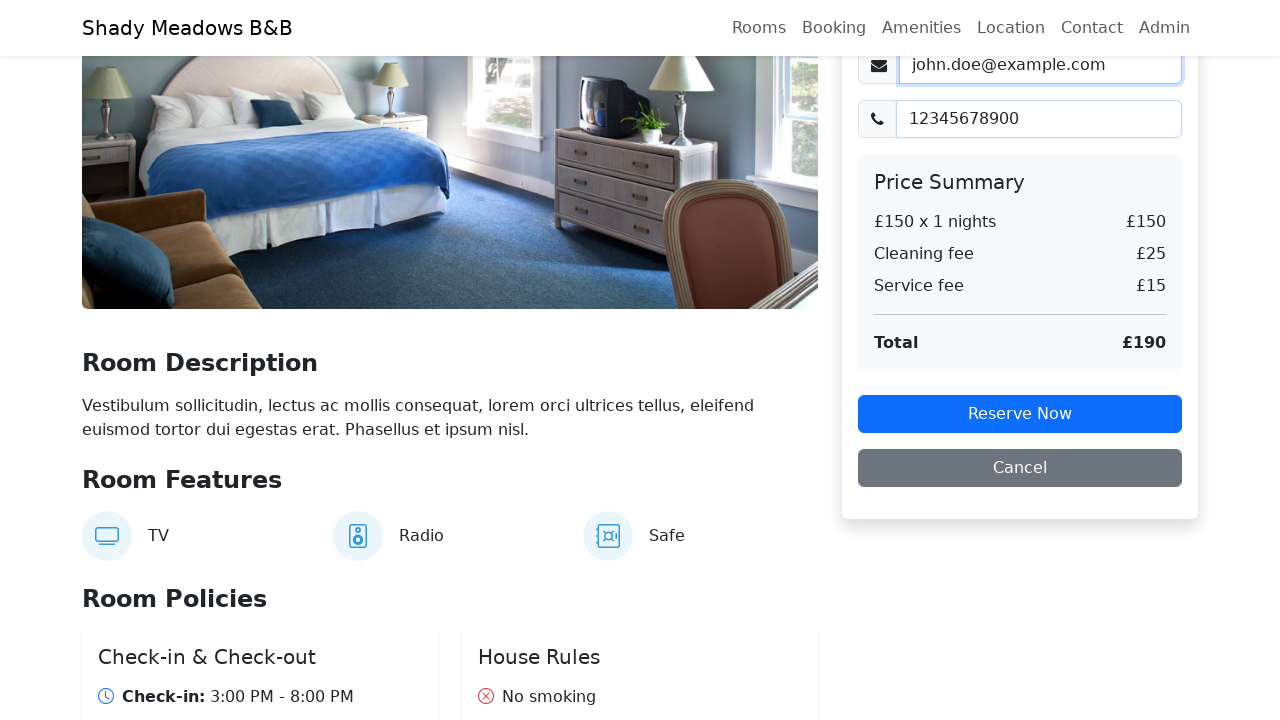

Clicked Reserve Now button to submit booking at (1020, 414) on button:has-text('Reserve Now')
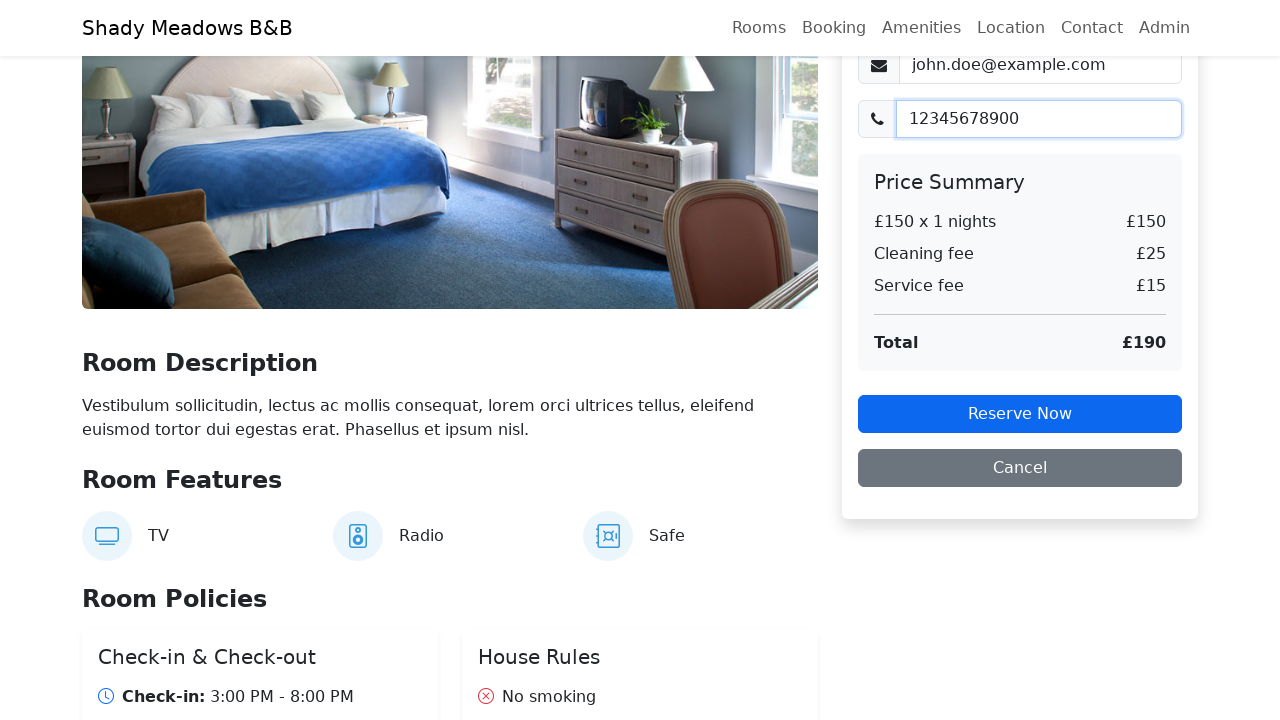

Waited for booking confirmation to process
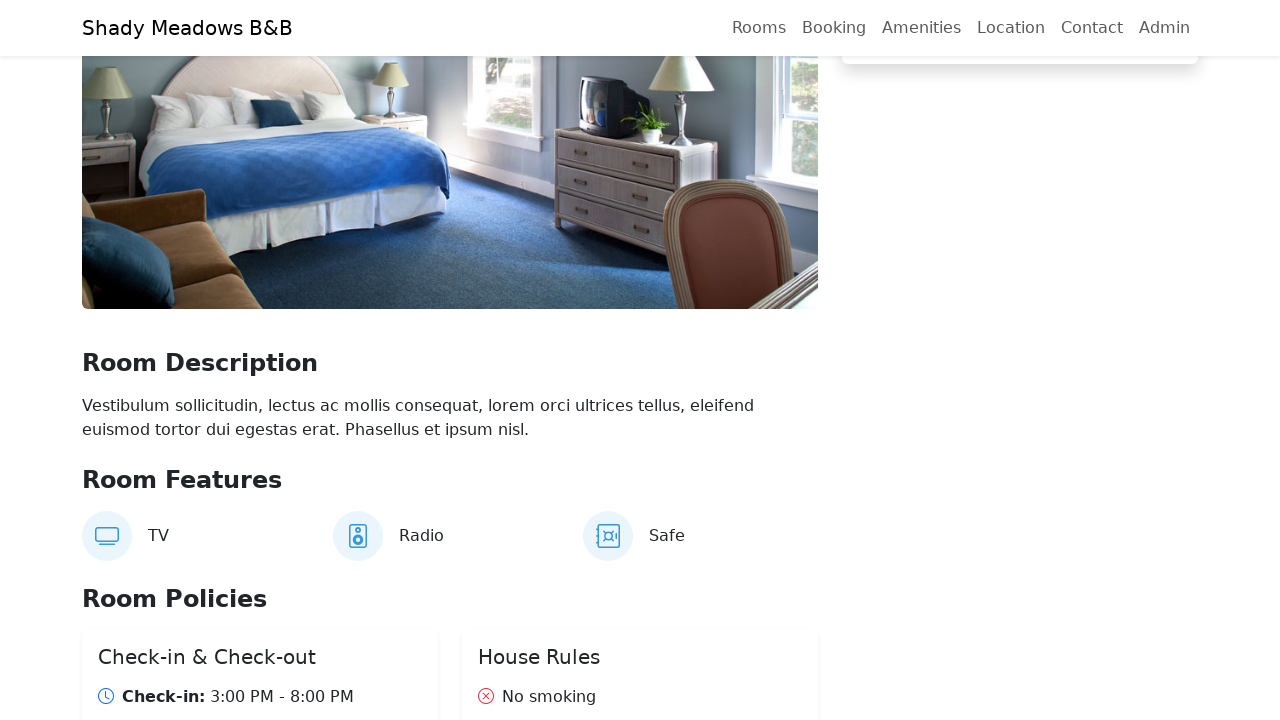

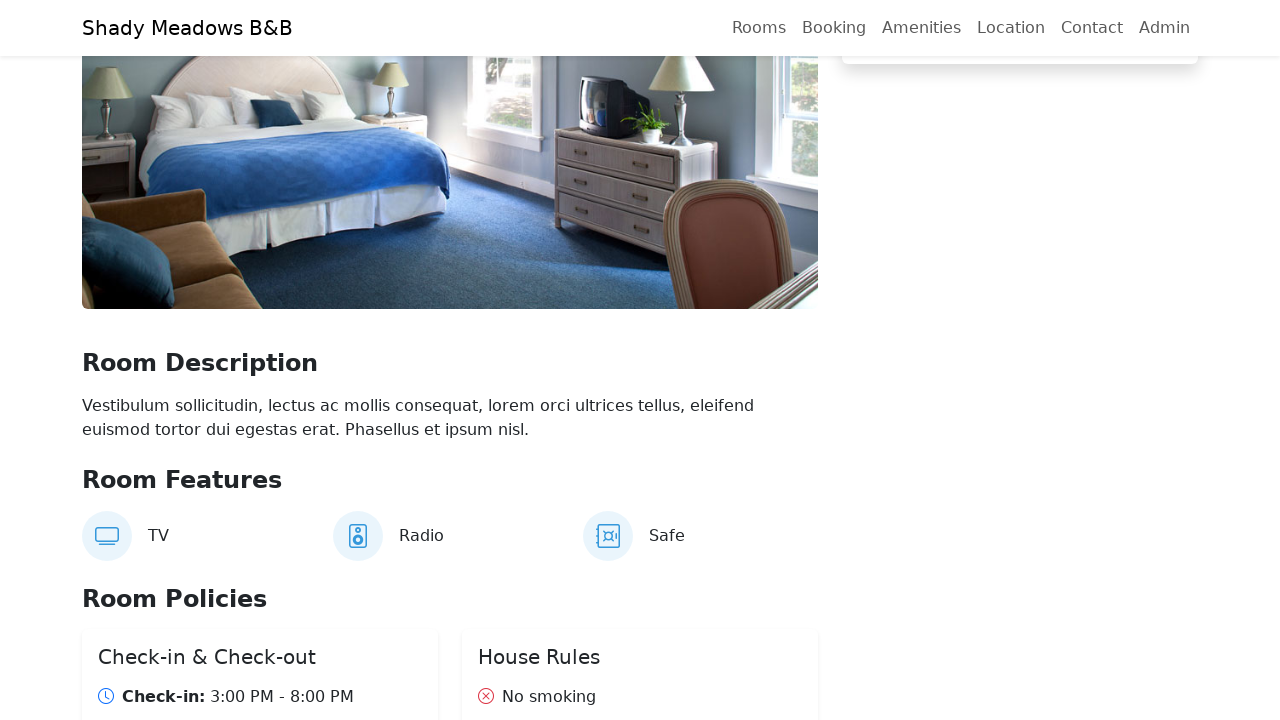